Tests a form submission by filling in full name, email, current address and permanent address fields, then verifying the submitted data is displayed correctly

Starting URL: https://demoqa.com/text-box

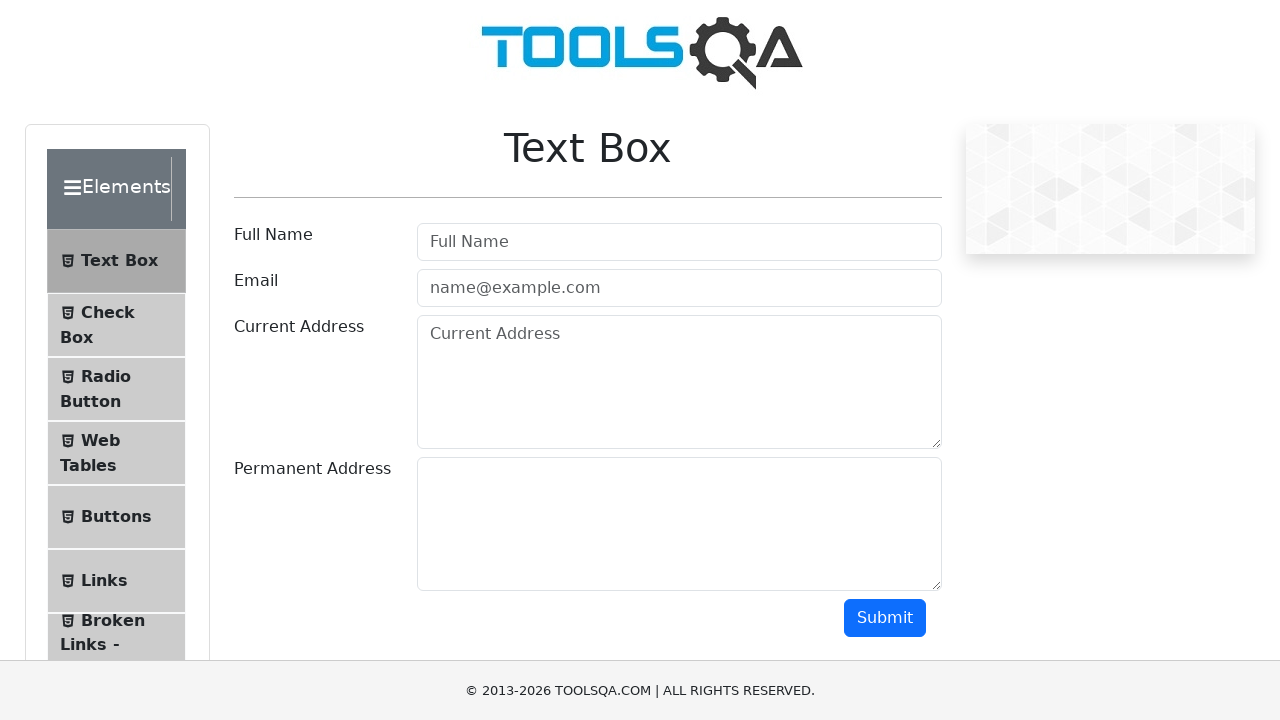

Filled Full Name field with 'Ahmet' on #userName
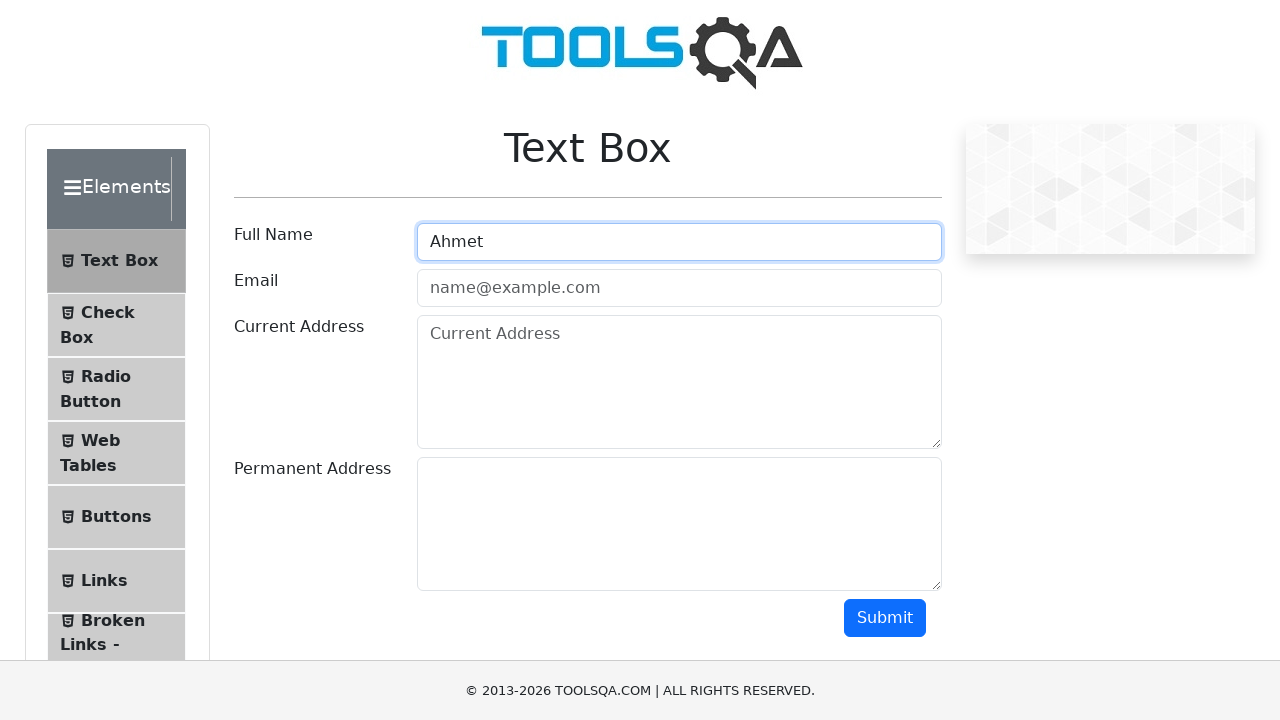

Filled Email field with 'ahmet@ben.com' on #userEmail
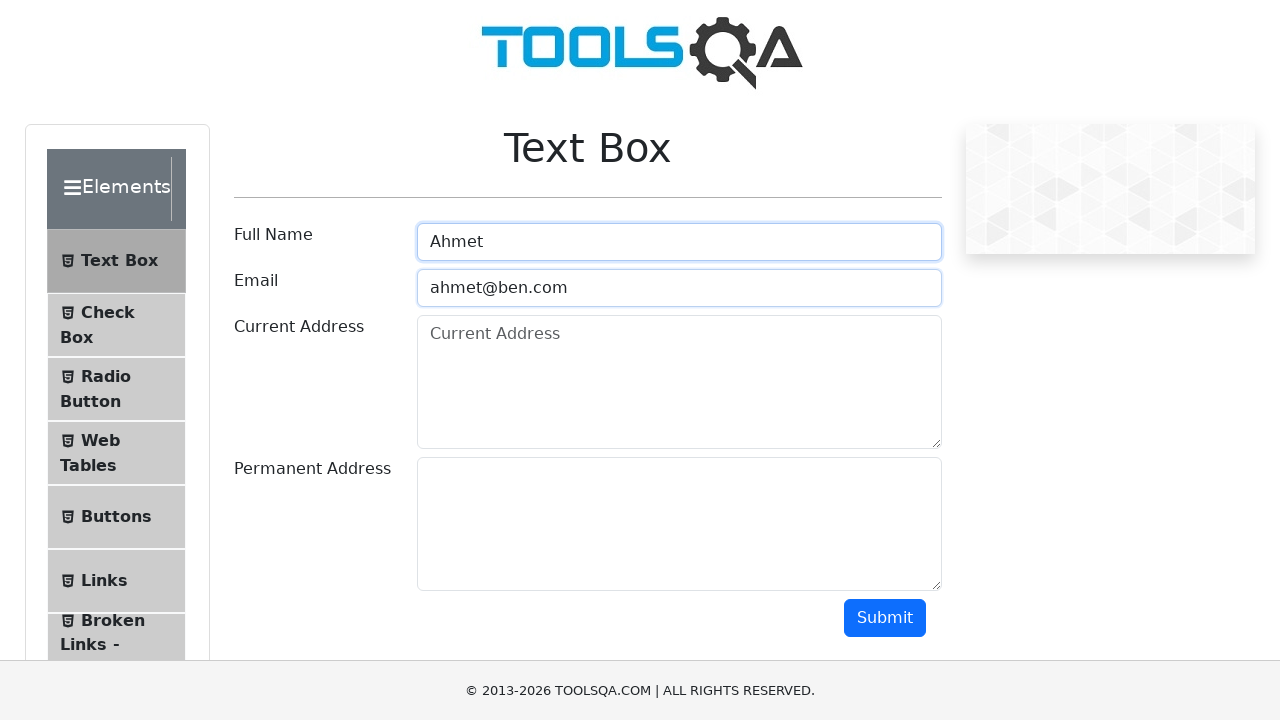

Filled Current Address field with 'istanbul' on #currentAddress
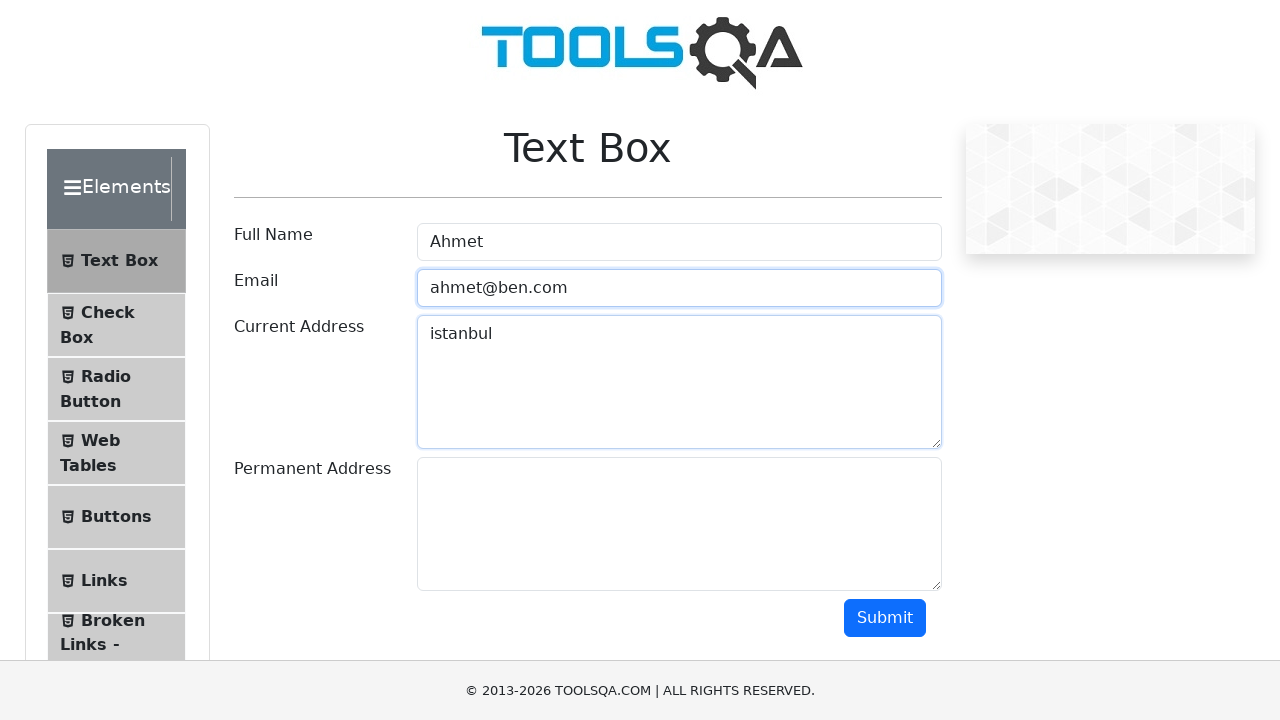

Filled Permanent Address field with 'izmir' on #permanentAddress
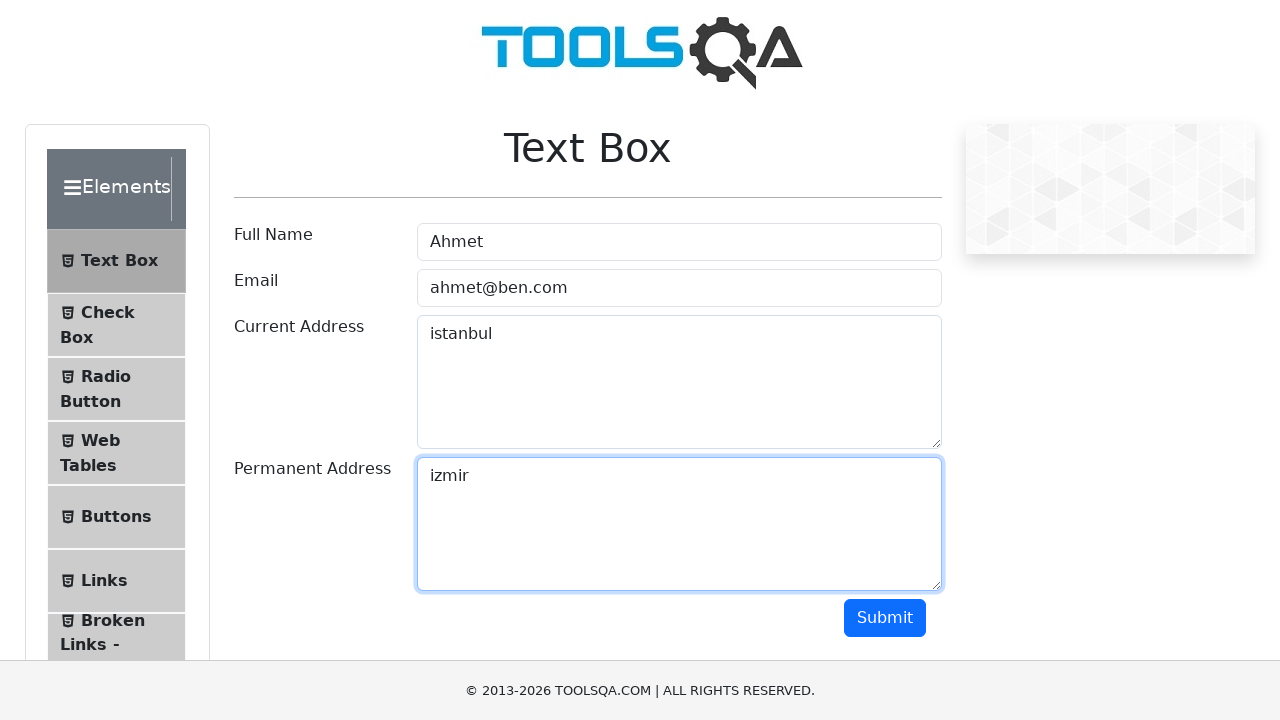

Clicked submit button to submit form at (885, 618) on #submit
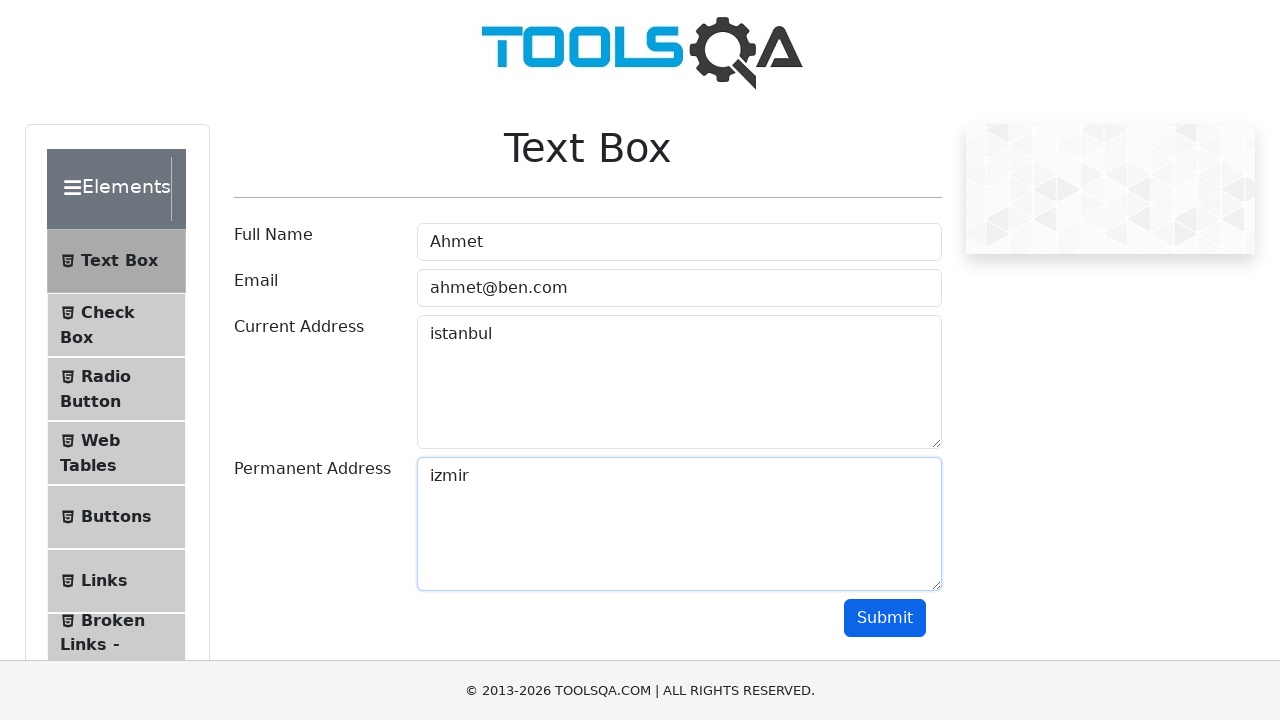

Submitted data is displayed correctly on page
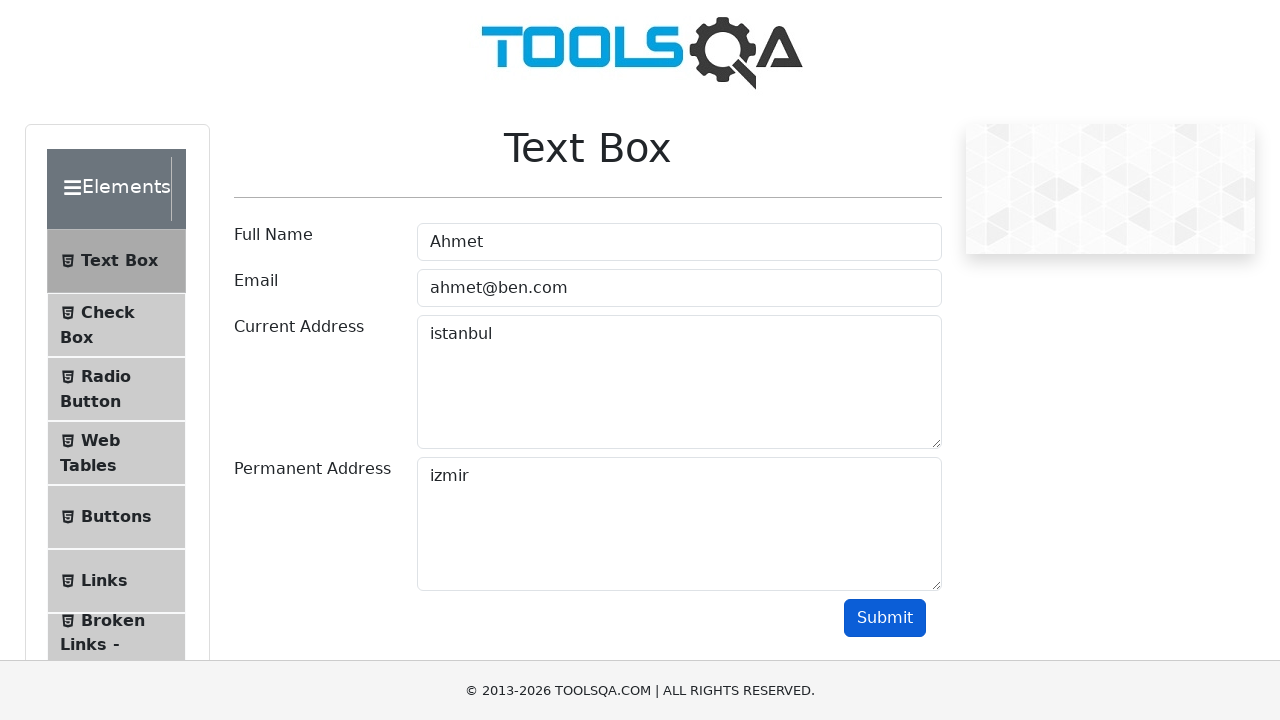

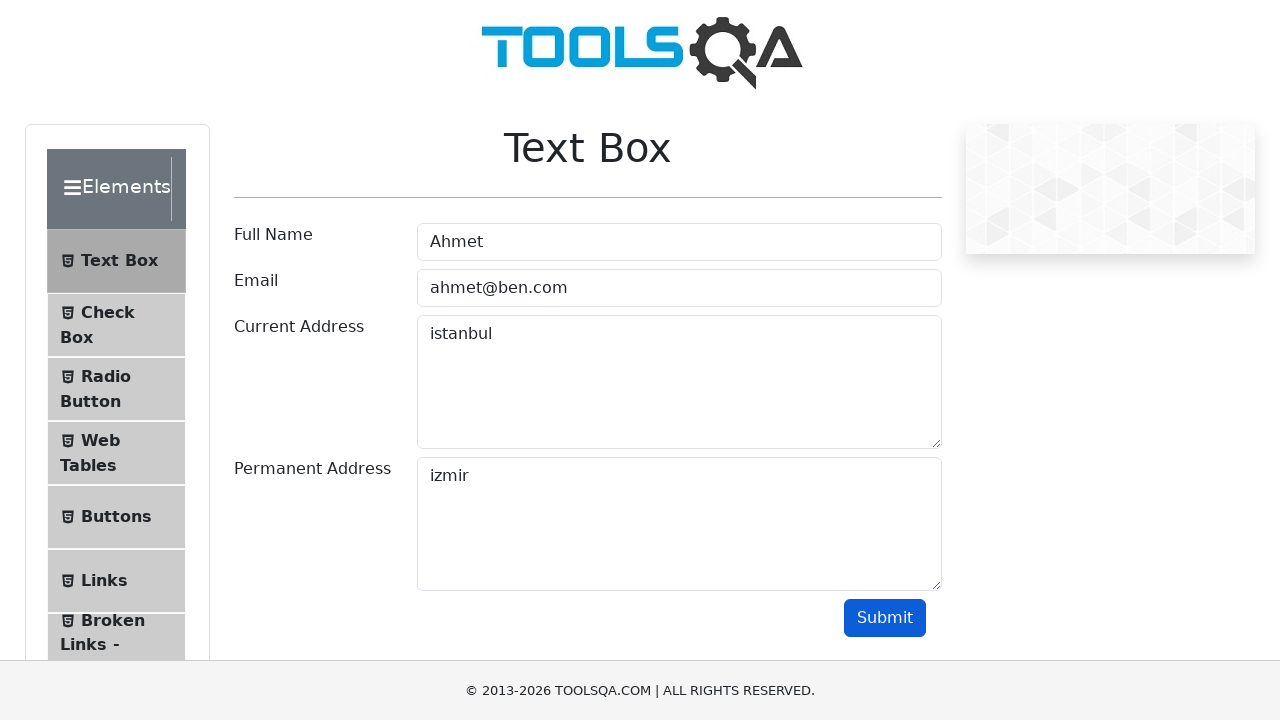